Fills out a complete practice form including first name, last name, date of birth, gender, mobile number, email, and state fields

Starting URL: https://app.cloudqa.io/home/AutomationPracticeForm

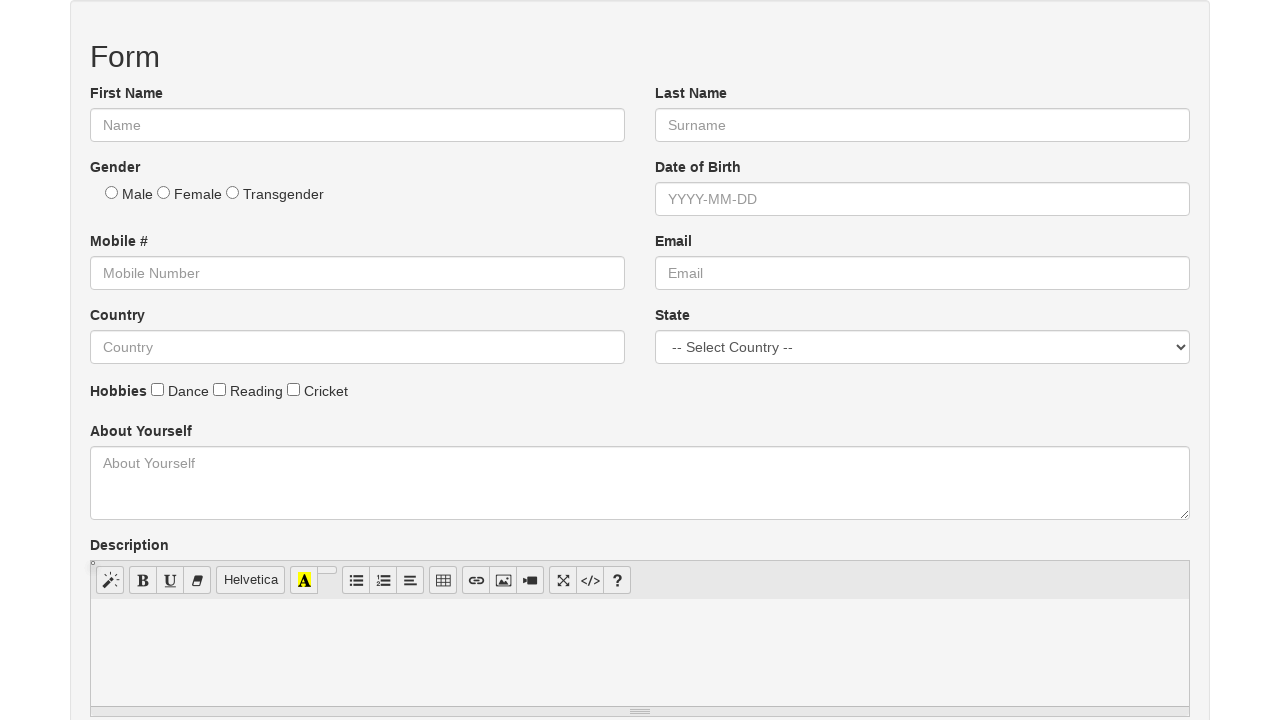

Filled first name field with 'Rohit' on #fname
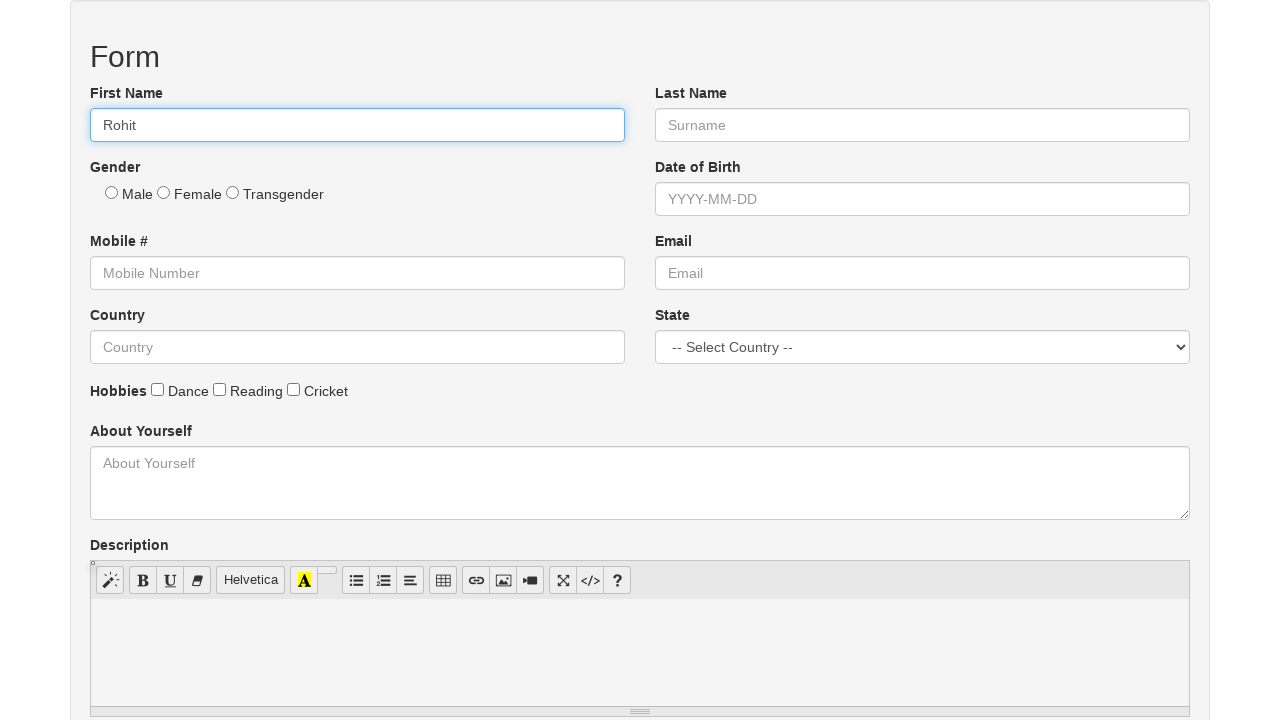

Filled last name field with 'Bisht' on #lname
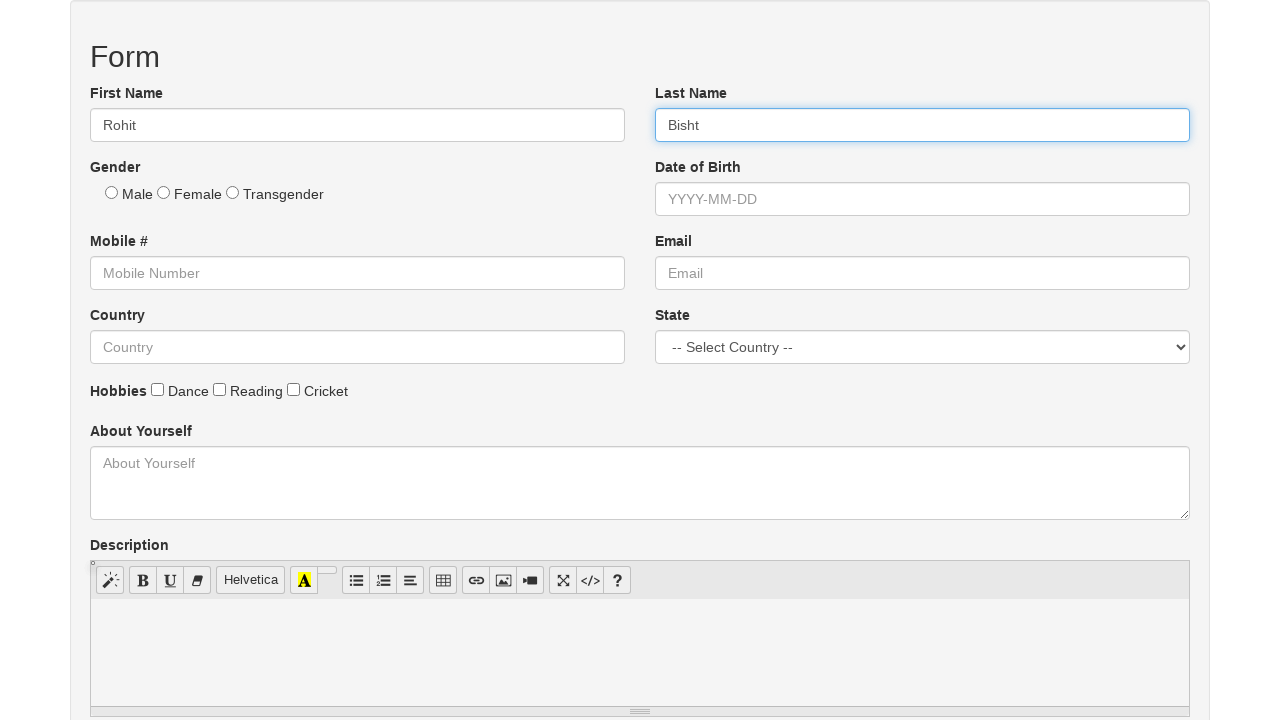

Filled date of birth field with '1997-11-02' on #dob
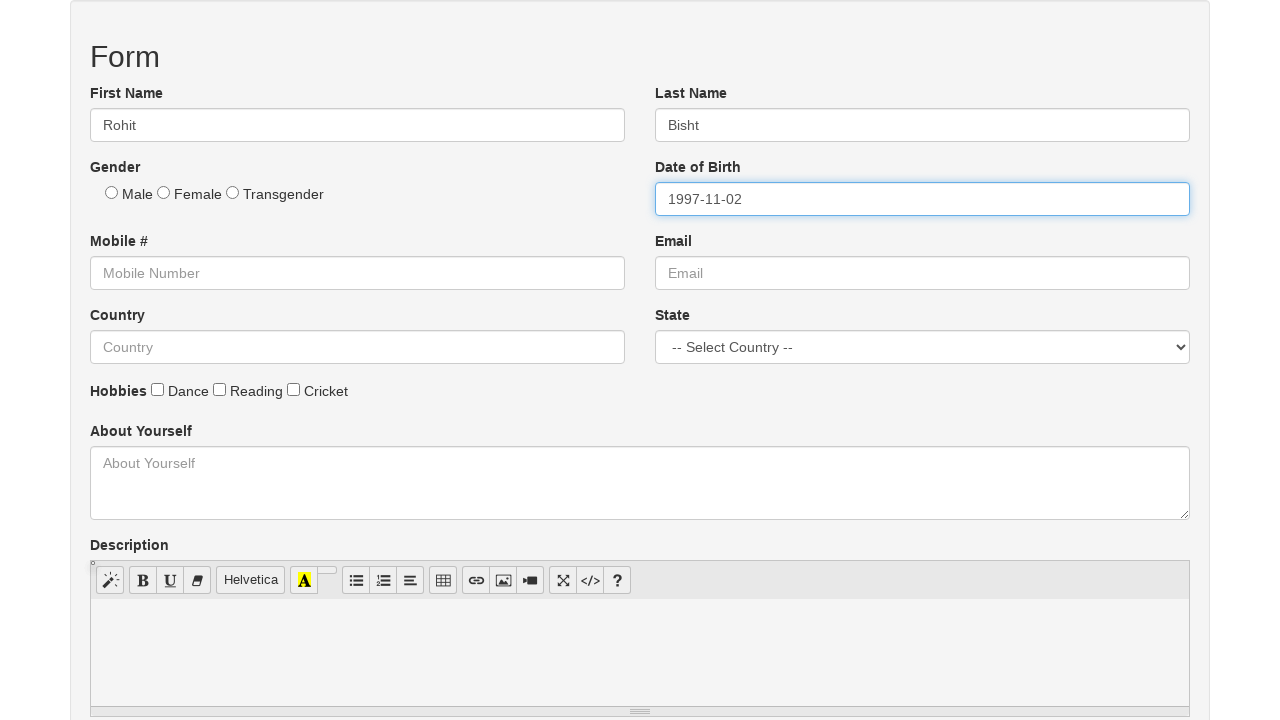

Selected male gender radio button at (112, 192) on #male
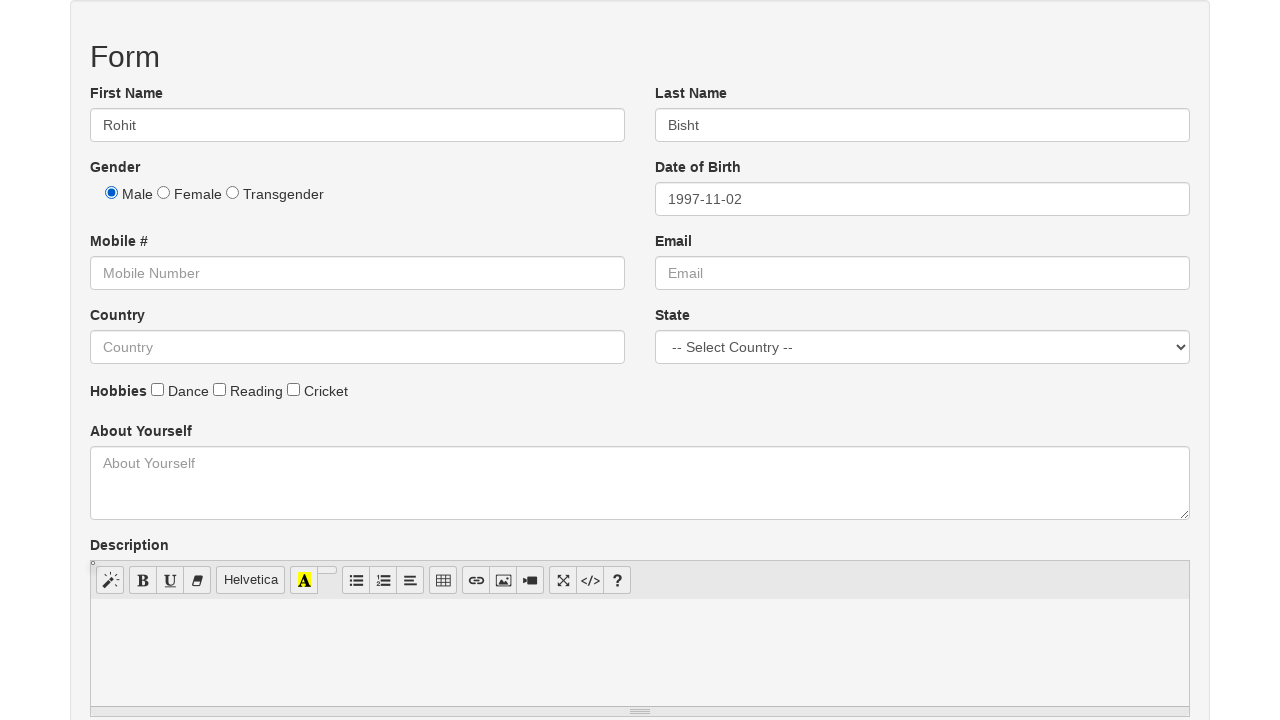

Filled mobile number field with '9027652516' on #mobile
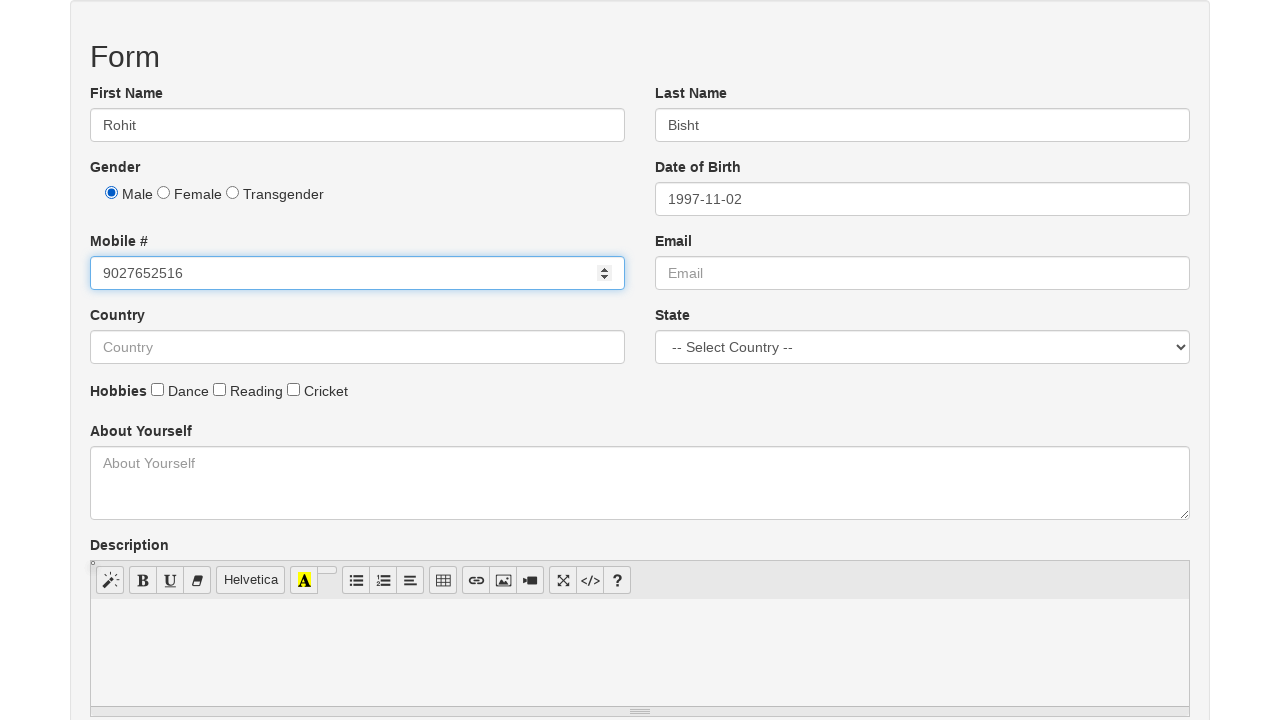

Filled email field with 'rbtunes02@gmail.com' on #email
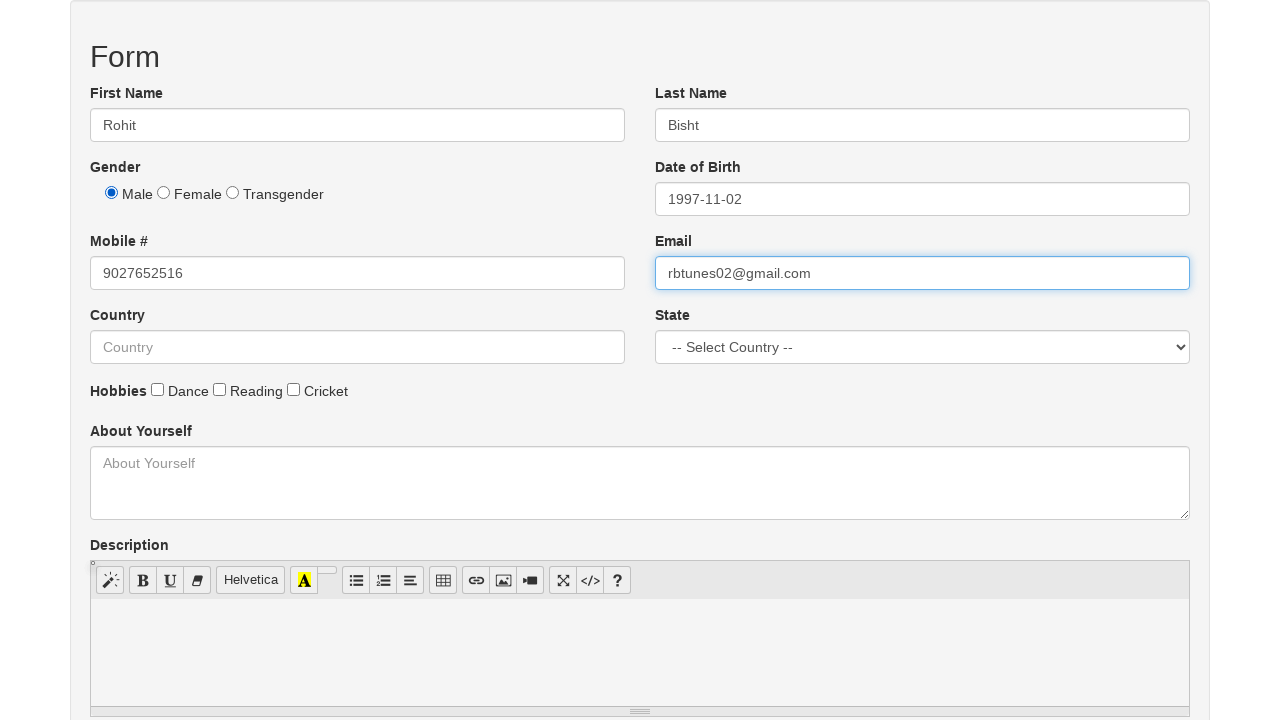

Selected 'India' from state dropdown on #state
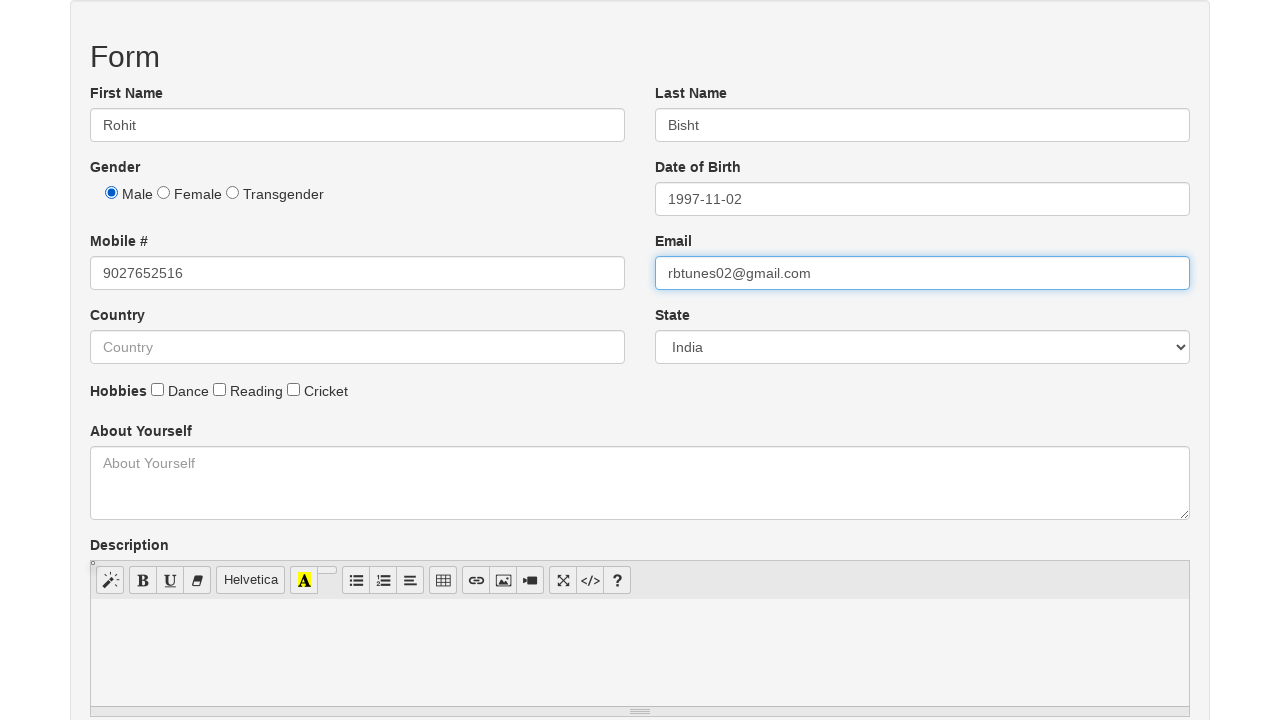

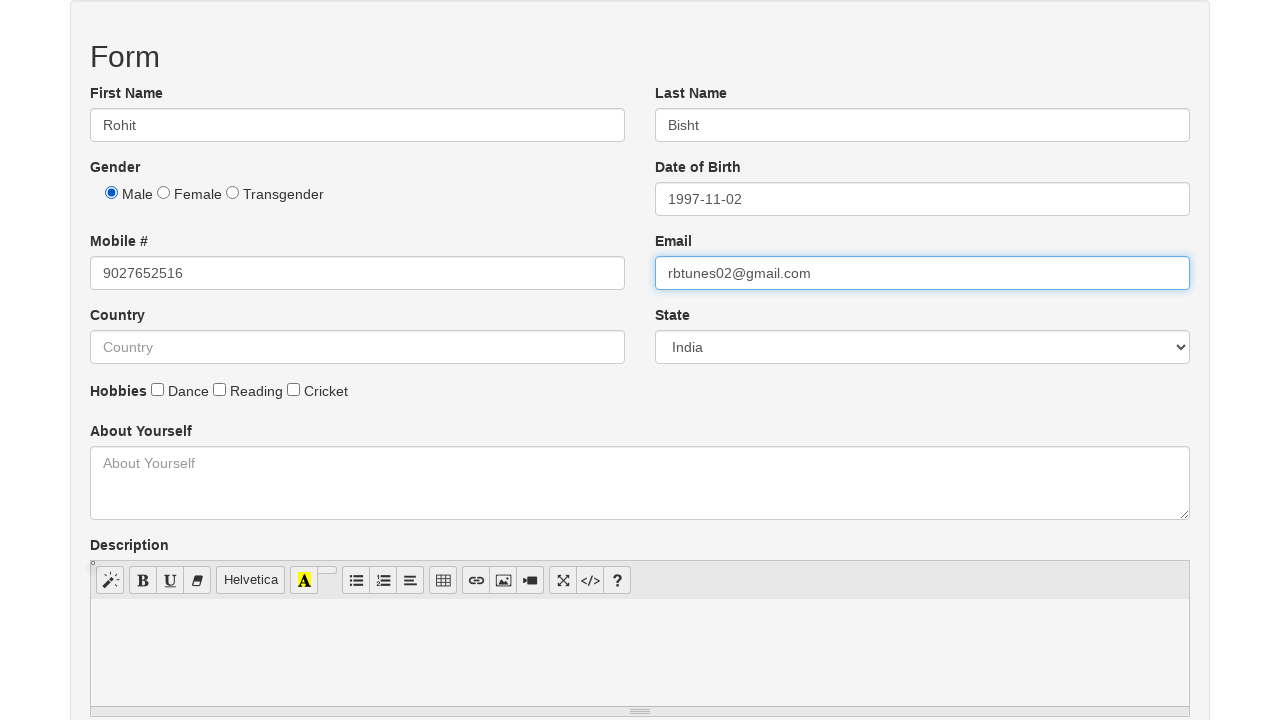